Tests that the text input field is cleared after adding a todo item

Starting URL: https://demo.playwright.dev/todomvc

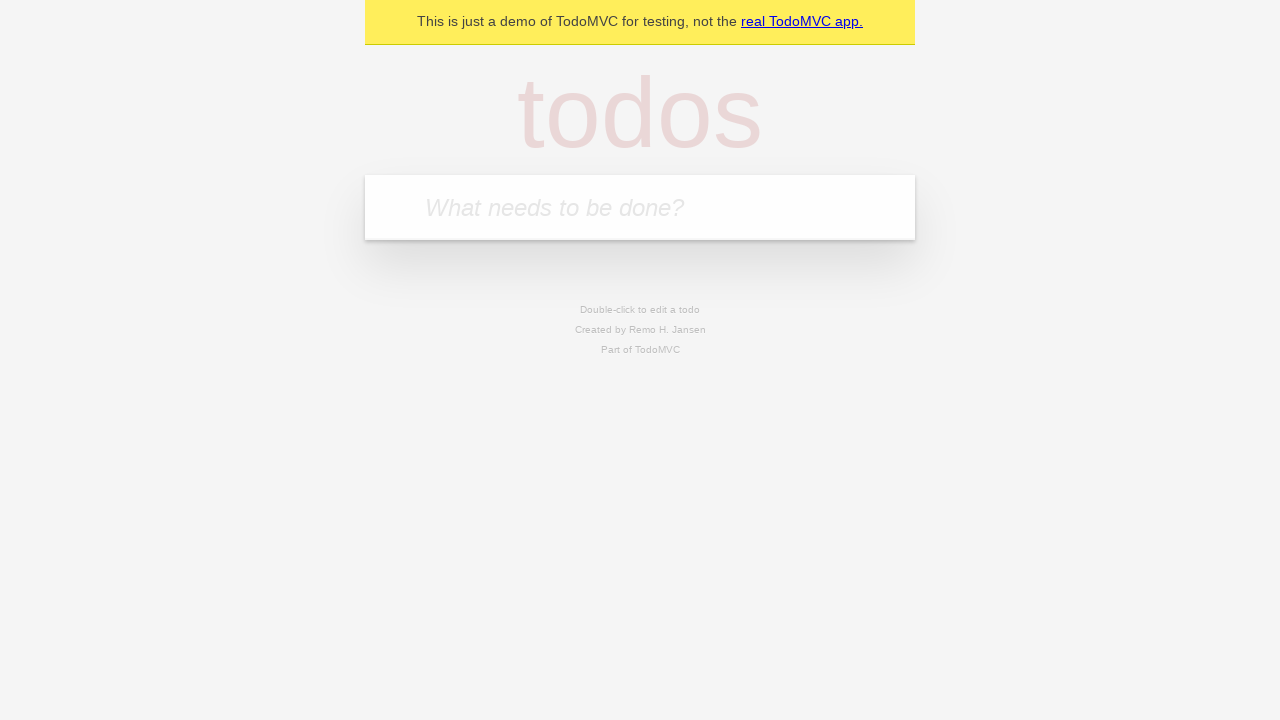

Filled todo input field with 'buy some cheese' on internal:attr=[placeholder="What needs to be done?"i]
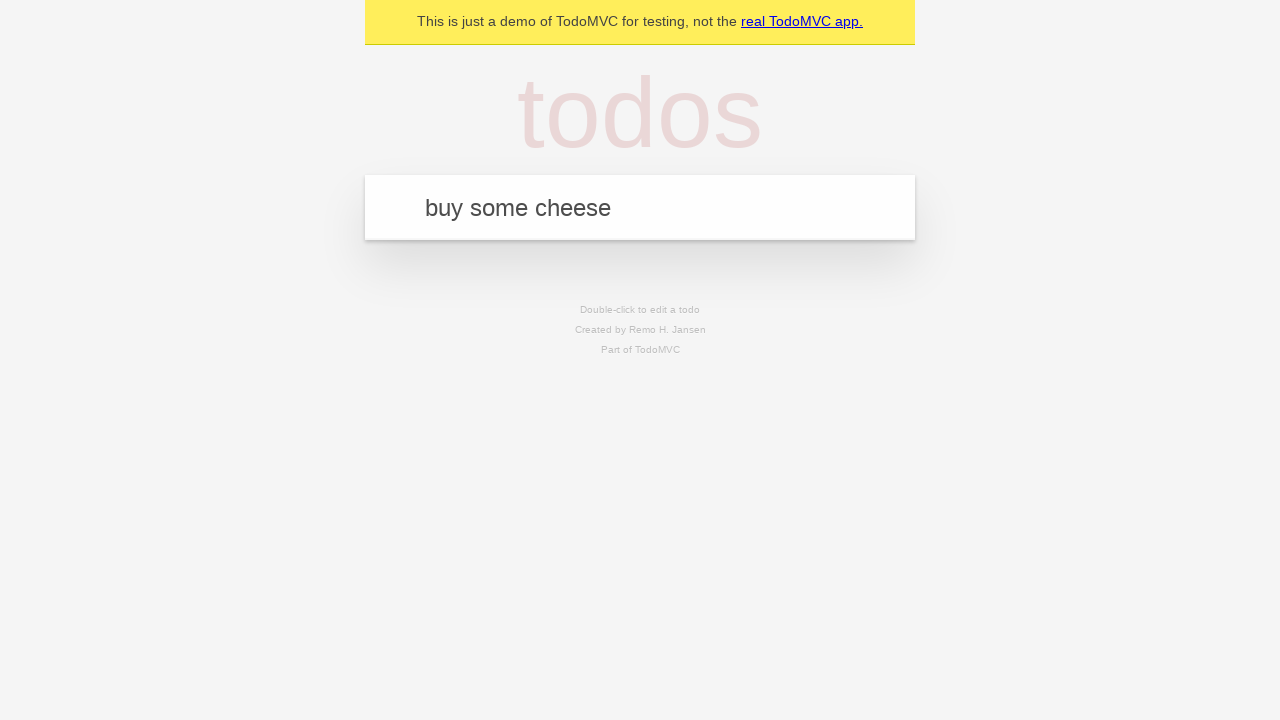

Pressed Enter to add todo item on internal:attr=[placeholder="What needs to be done?"i]
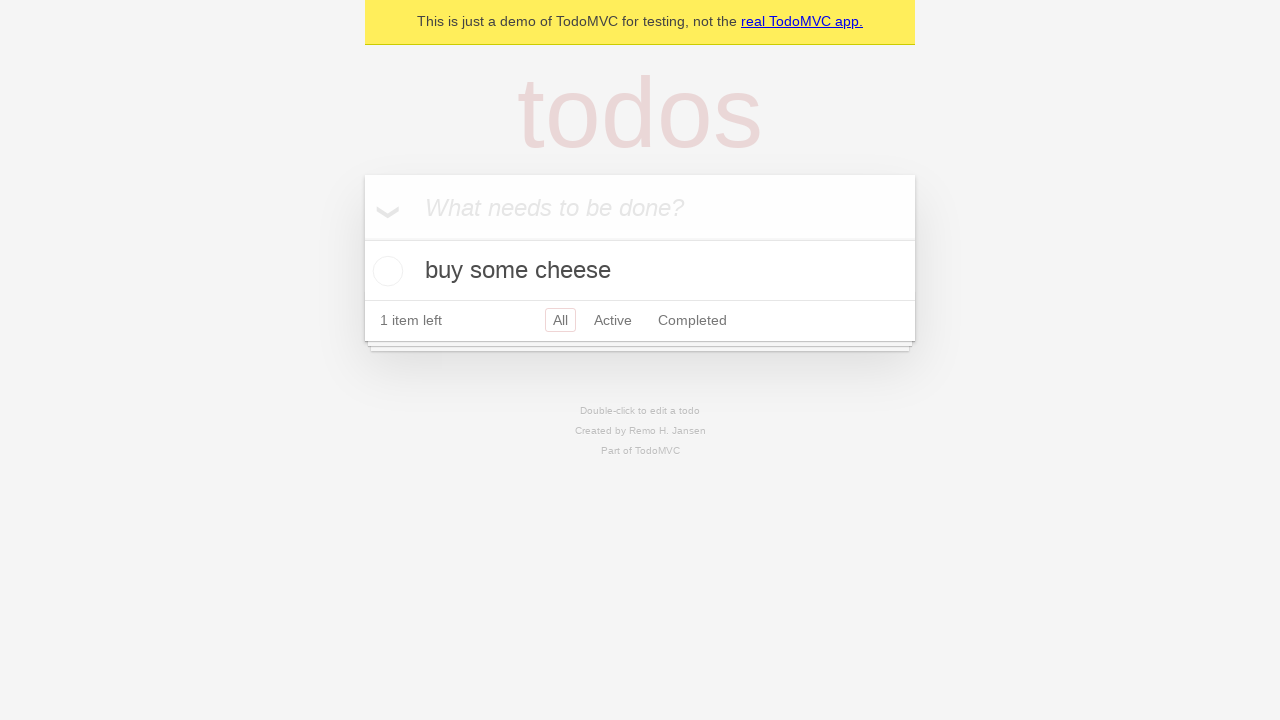

Waited for todo item to appear in list
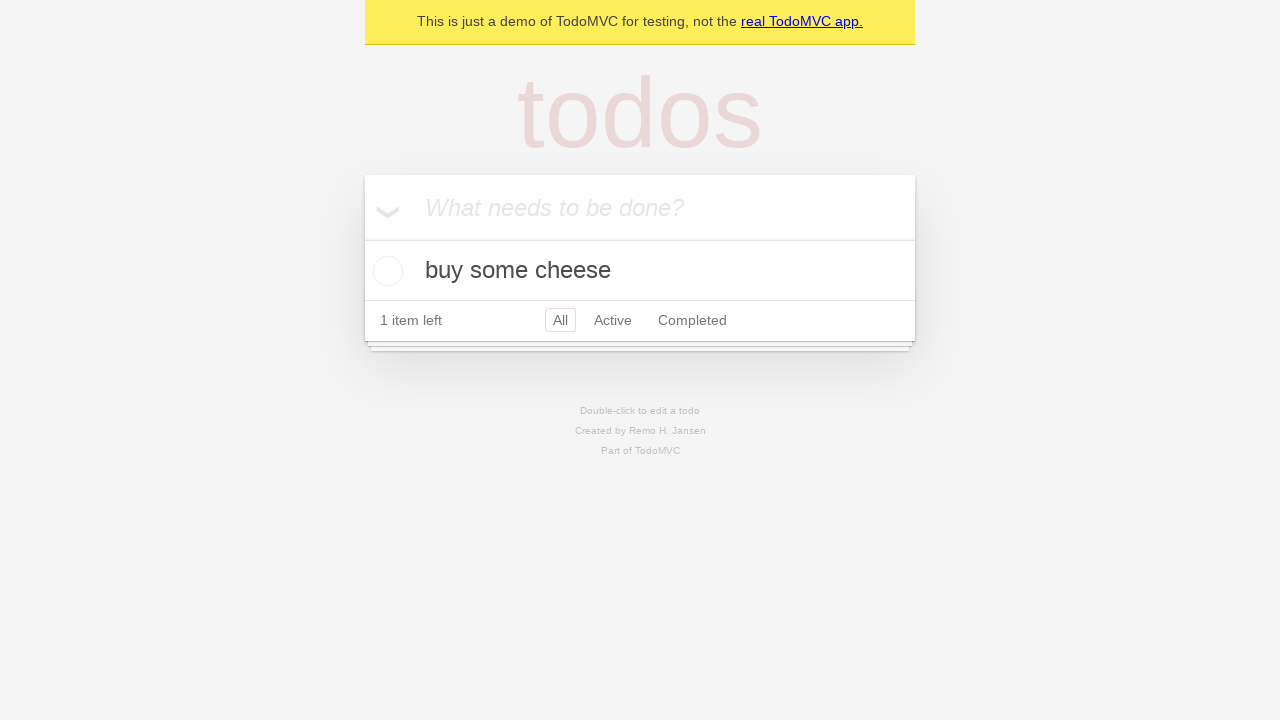

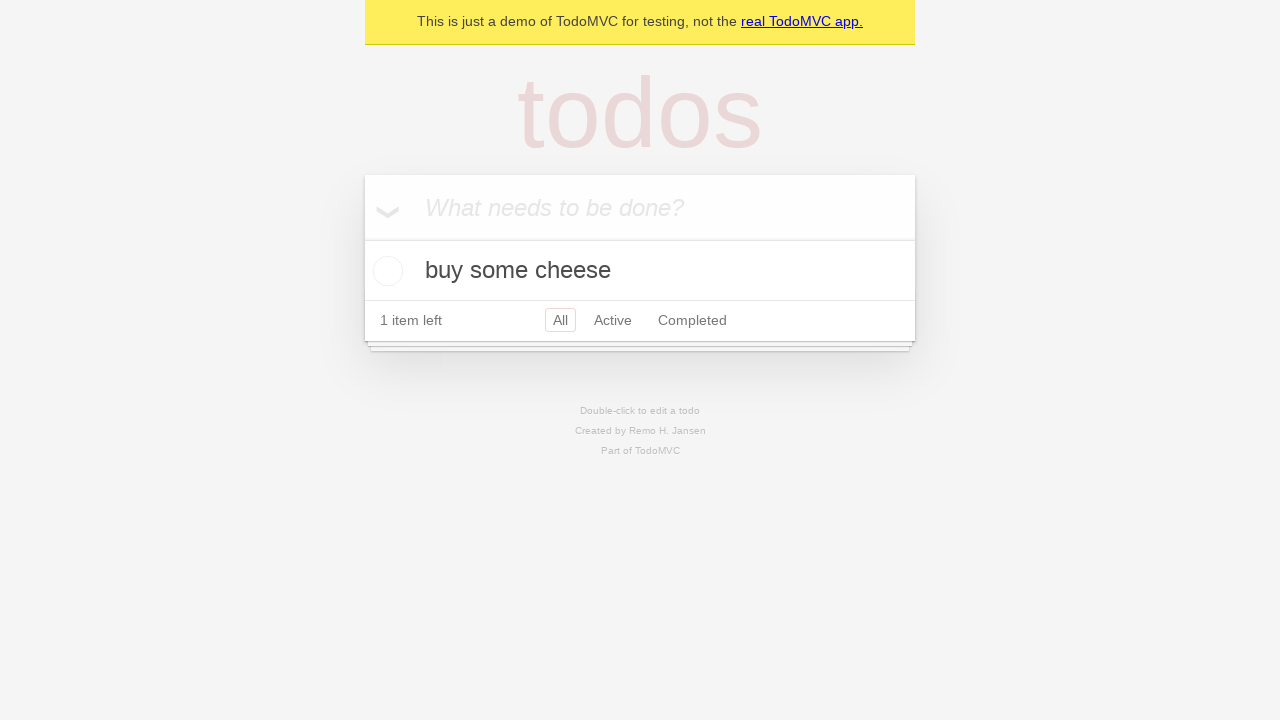